Verifies the header text on the ZeroBank login page displays "Log in to ZeroBank" correctly. This is a UI verification test that does not perform actual login.

Starting URL: http://zero.webappsecurity.com/login.html

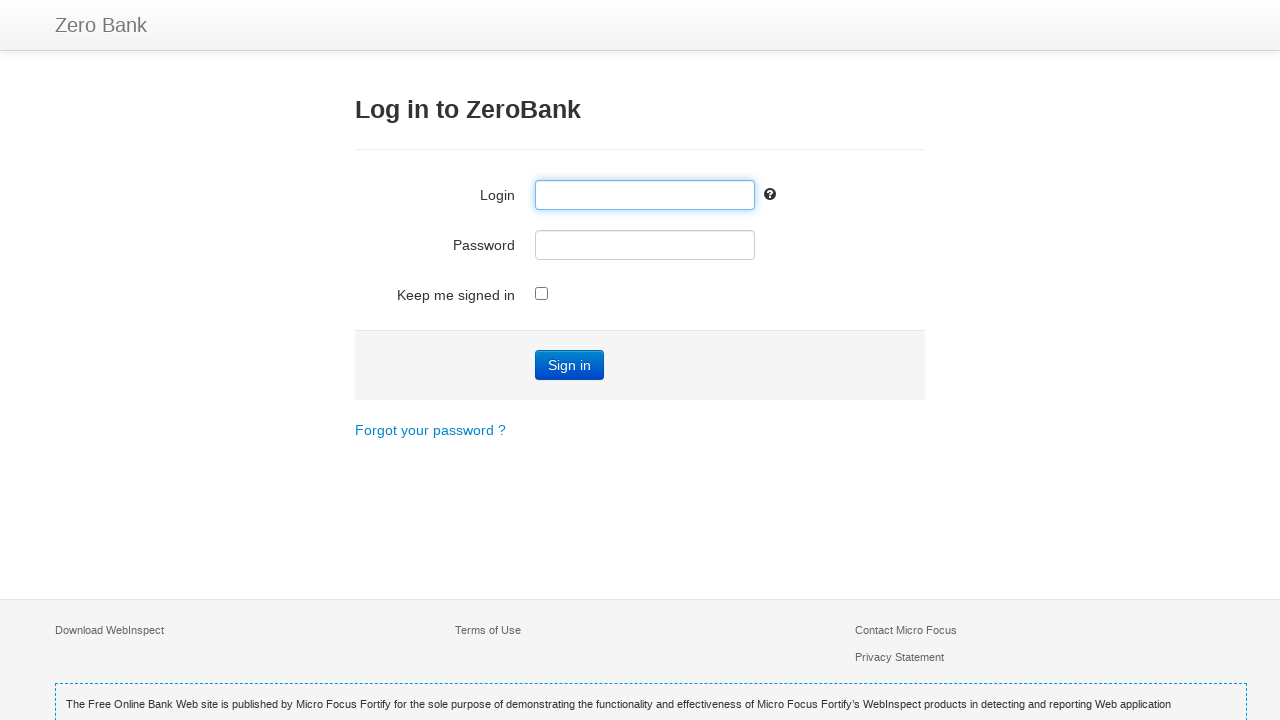

Navigated to ZeroBank login page
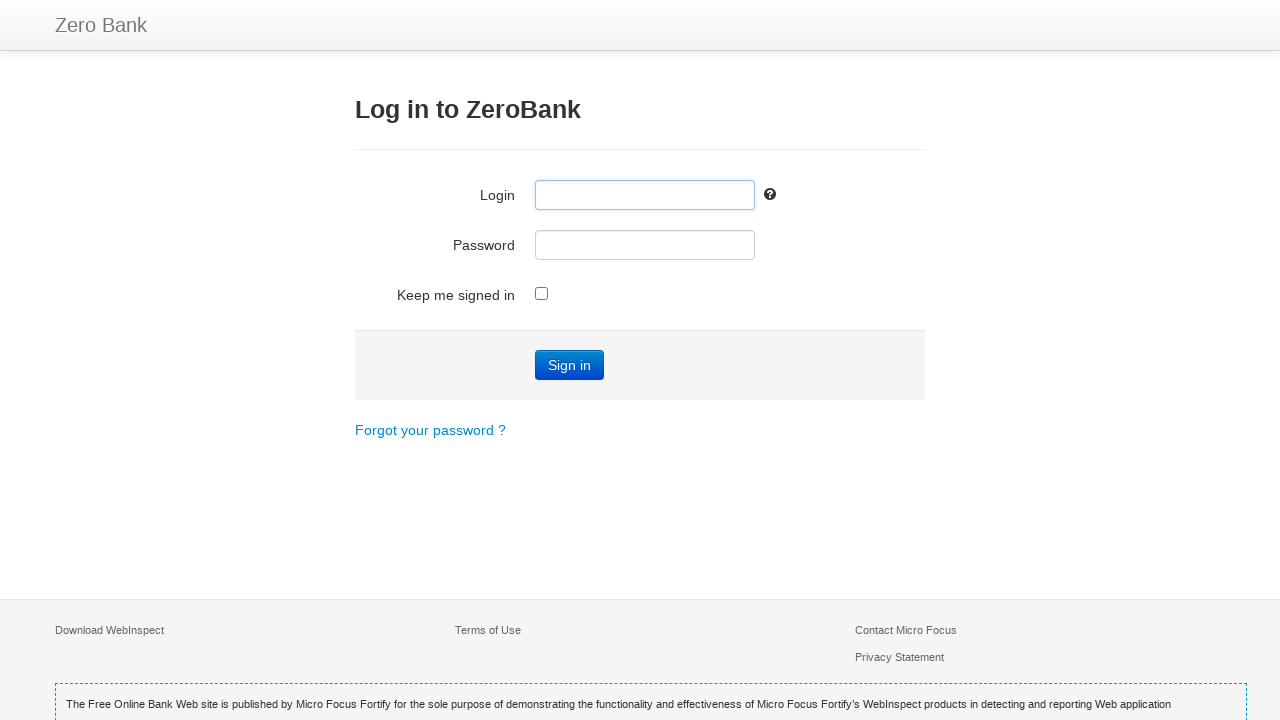

Header element (h3) is now visible on the page
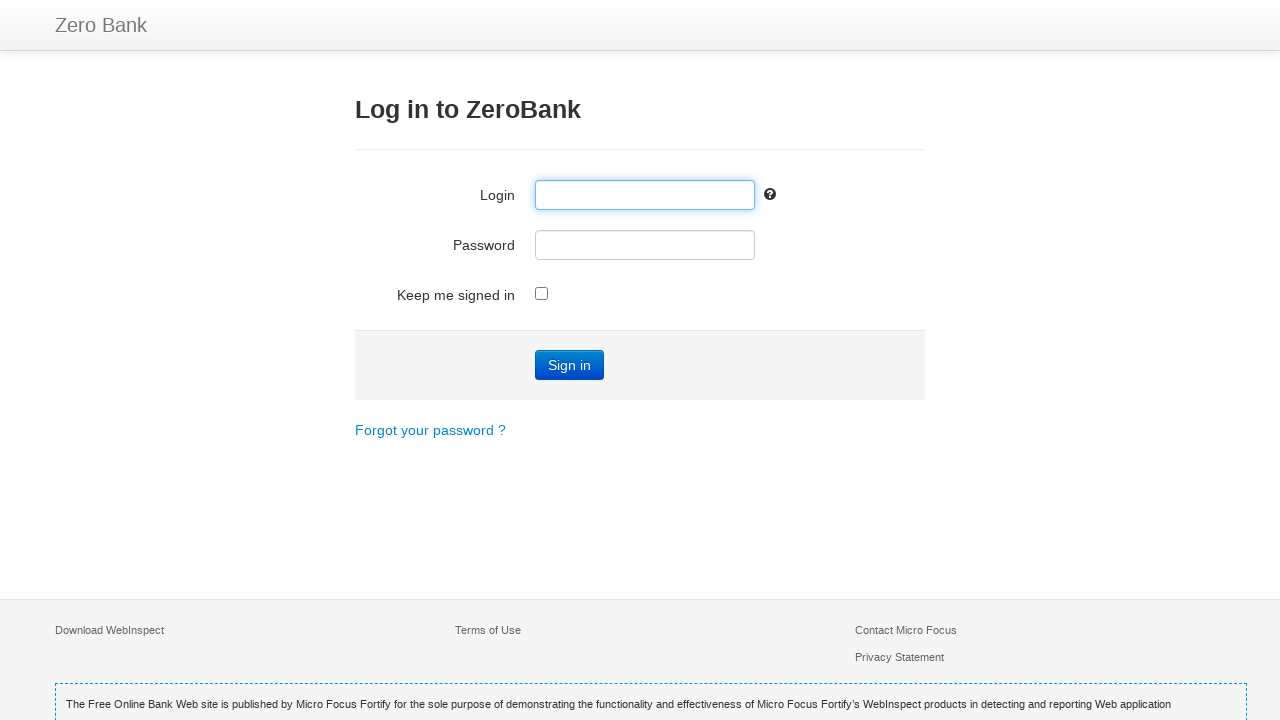

Retrieved header text content
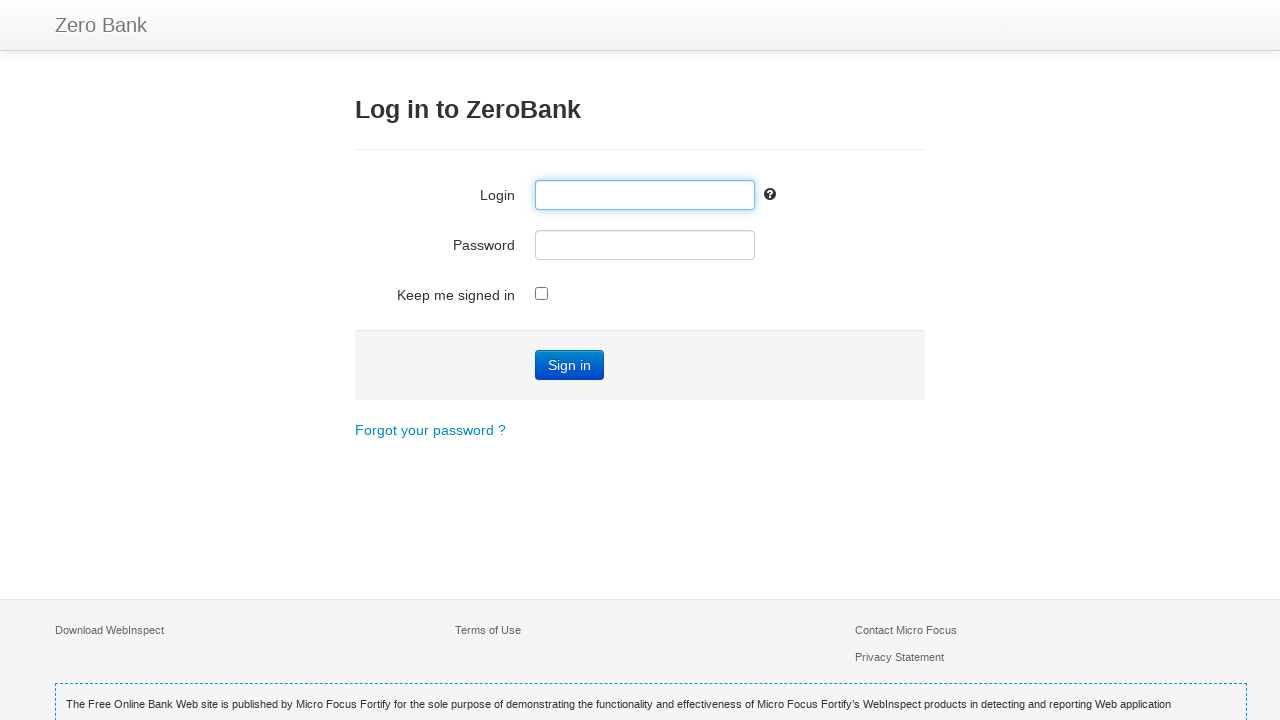

Verified header text matches expected value: 'Log in to ZeroBank'
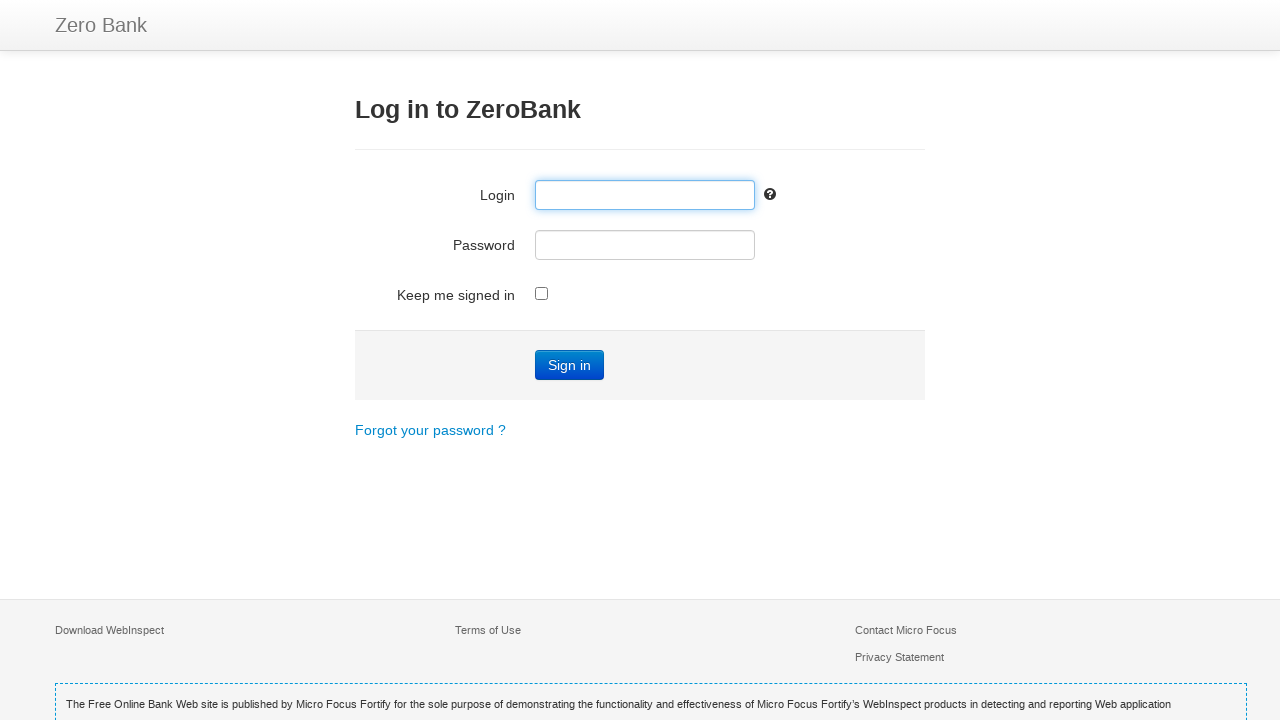

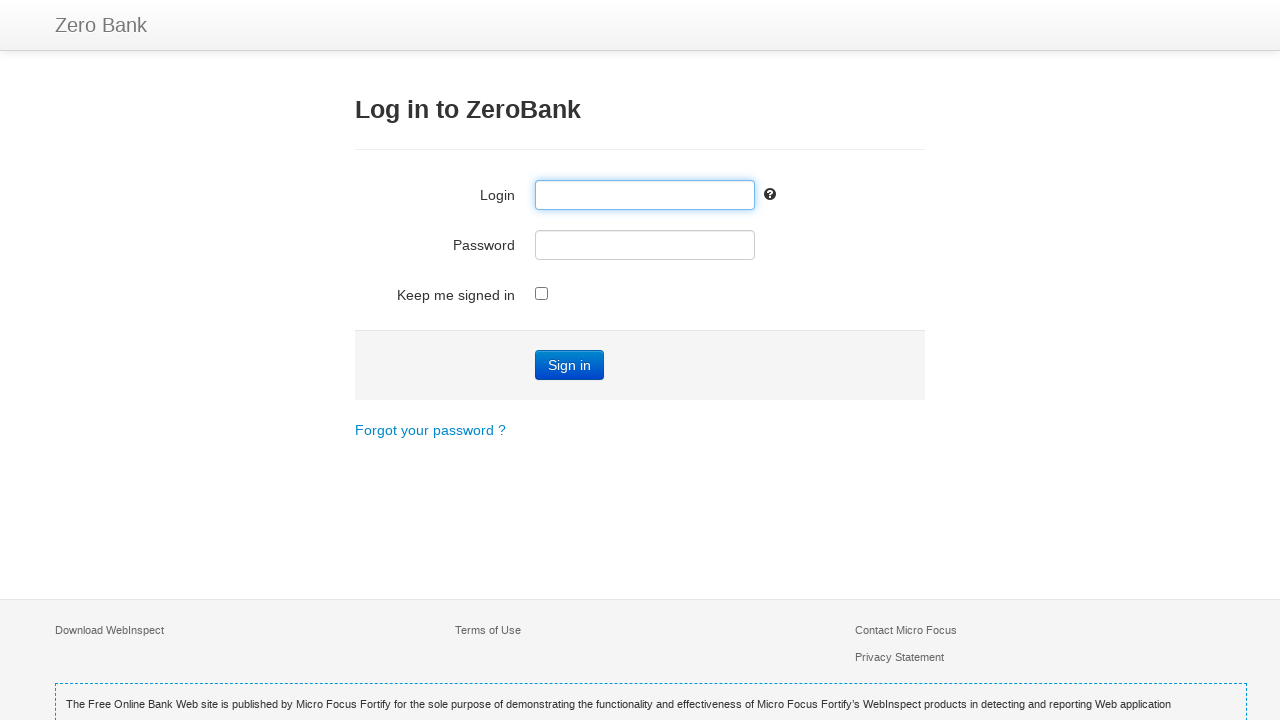